Tests that data persists after page reload

Starting URL: https://demo.playwright.dev/todomvc

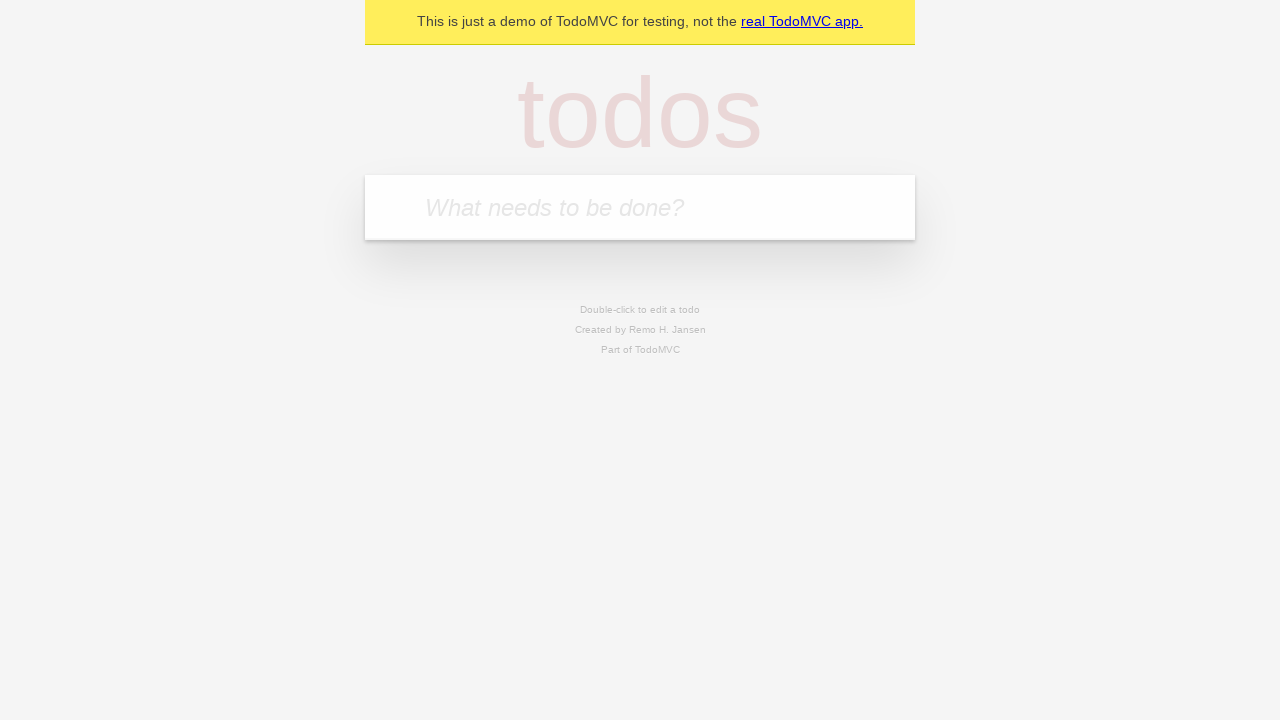

Located the todo input field
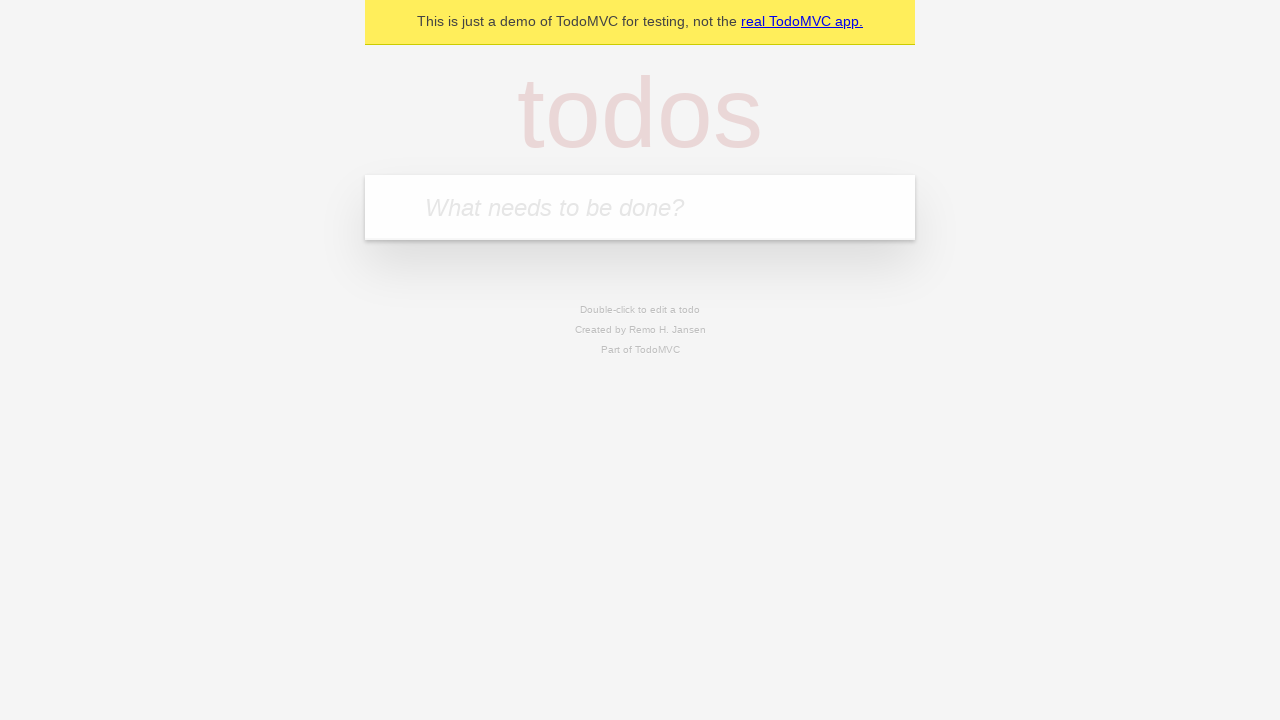

Filled todo input with 'buy some cheese' on internal:attr=[placeholder="What needs to be done?"i]
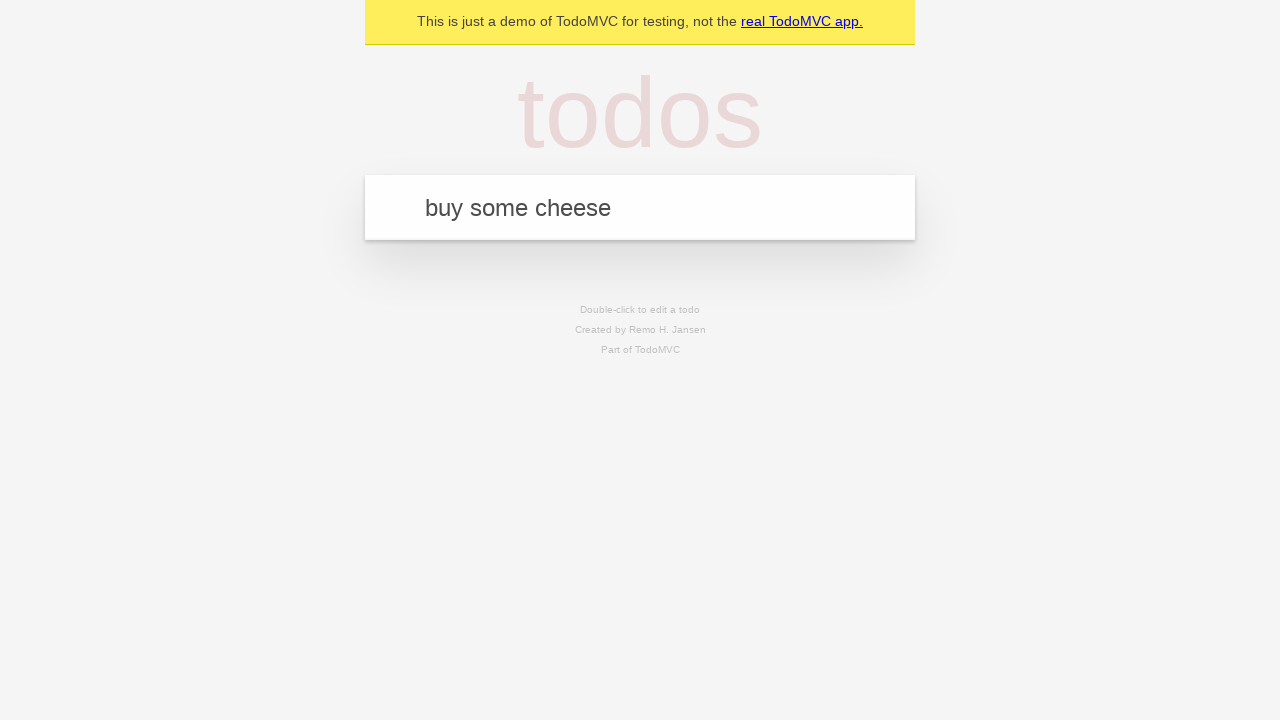

Pressed Enter to create todo 'buy some cheese' on internal:attr=[placeholder="What needs to be done?"i]
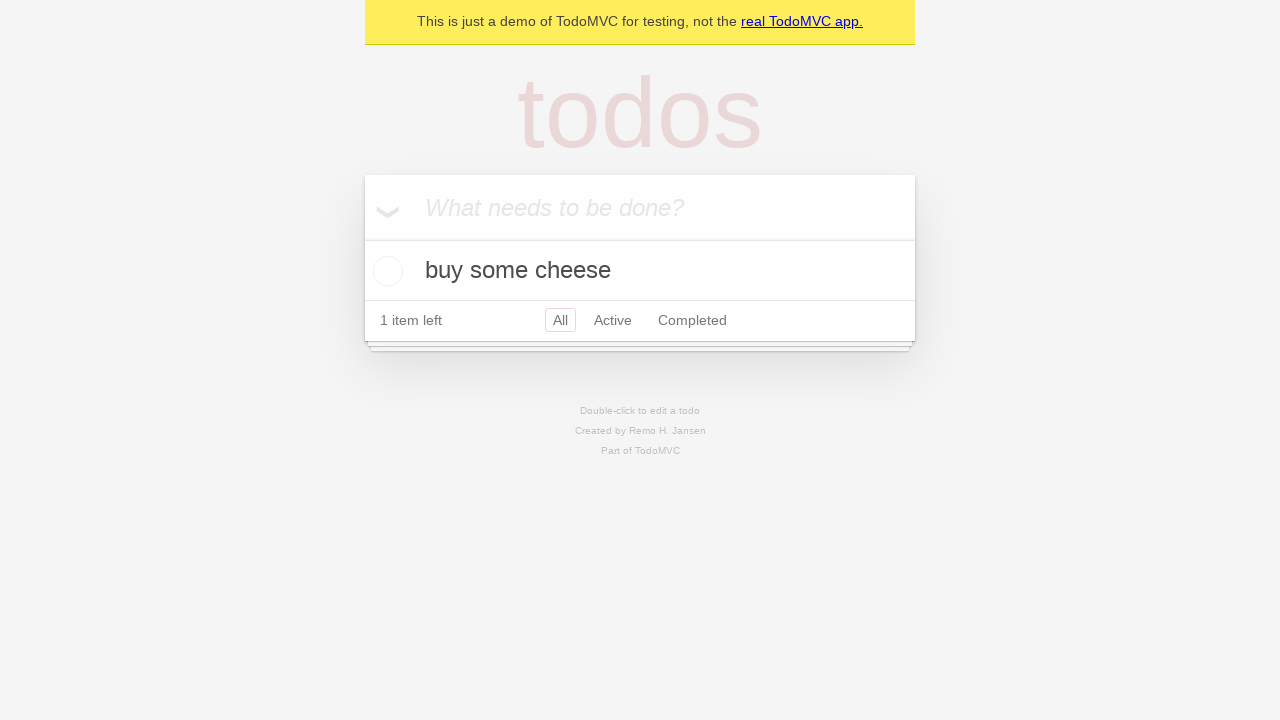

Filled todo input with 'feed the cat' on internal:attr=[placeholder="What needs to be done?"i]
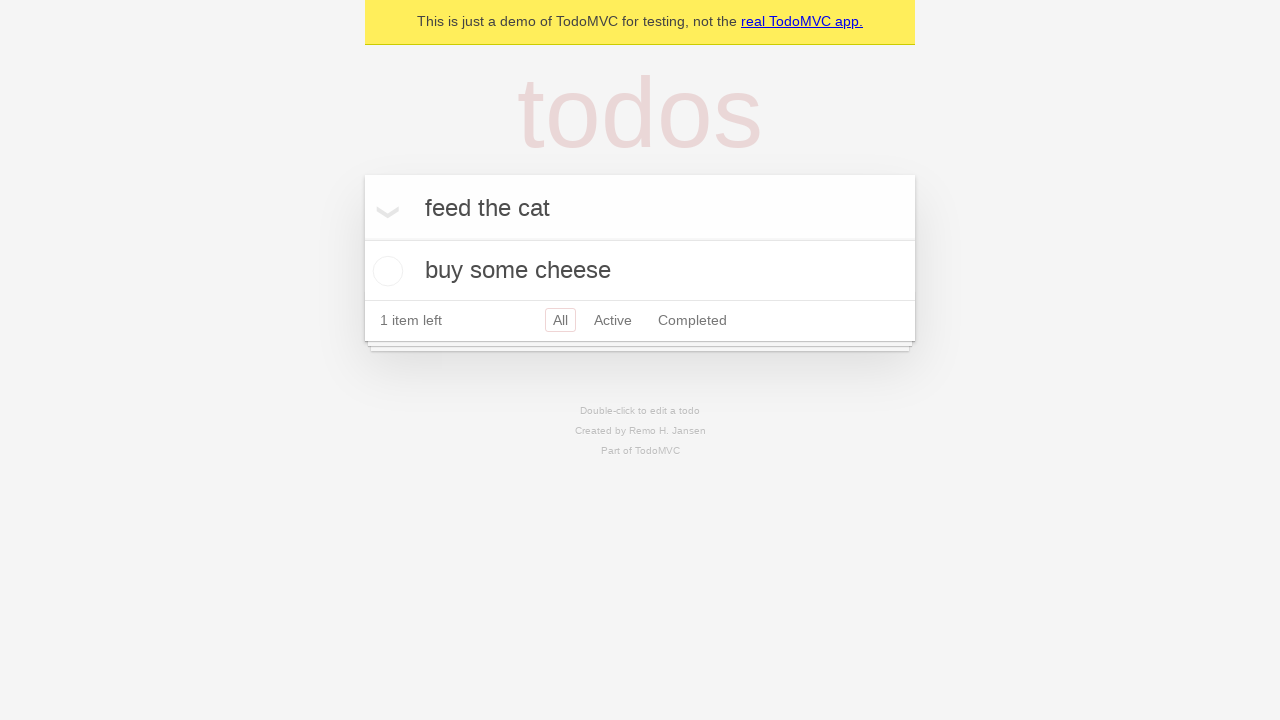

Pressed Enter to create todo 'feed the cat' on internal:attr=[placeholder="What needs to be done?"i]
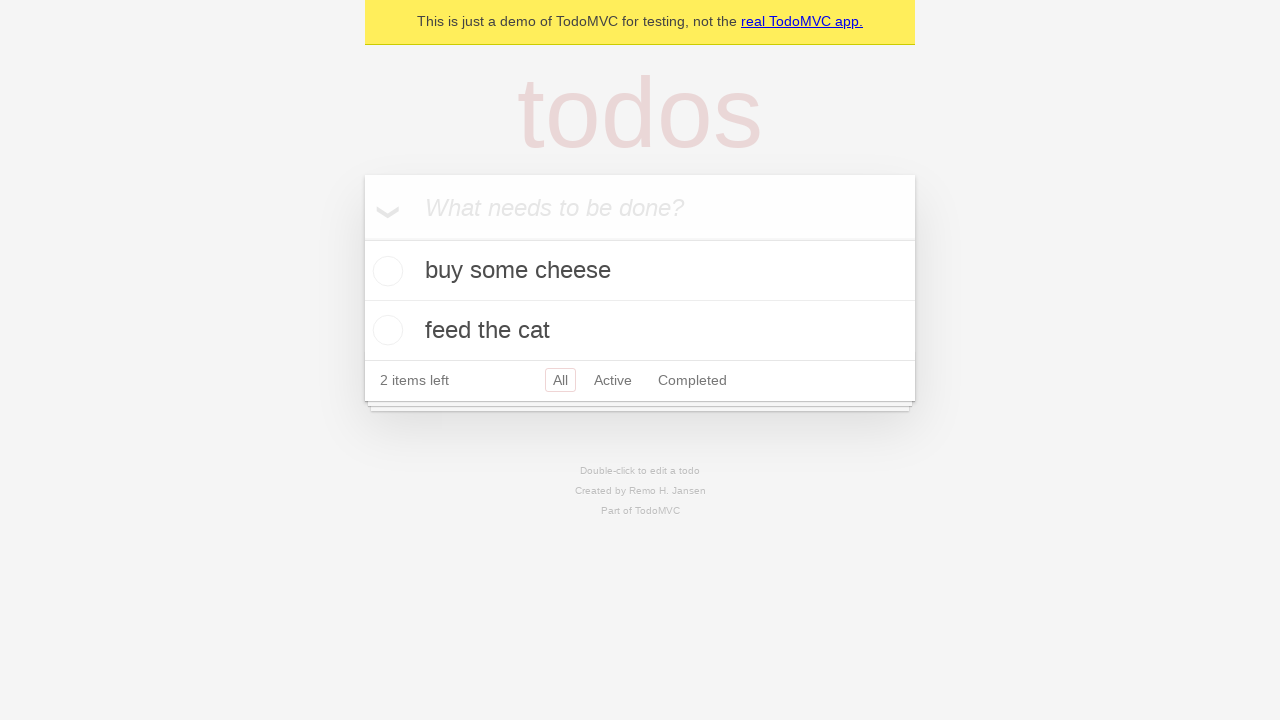

Located all todo items
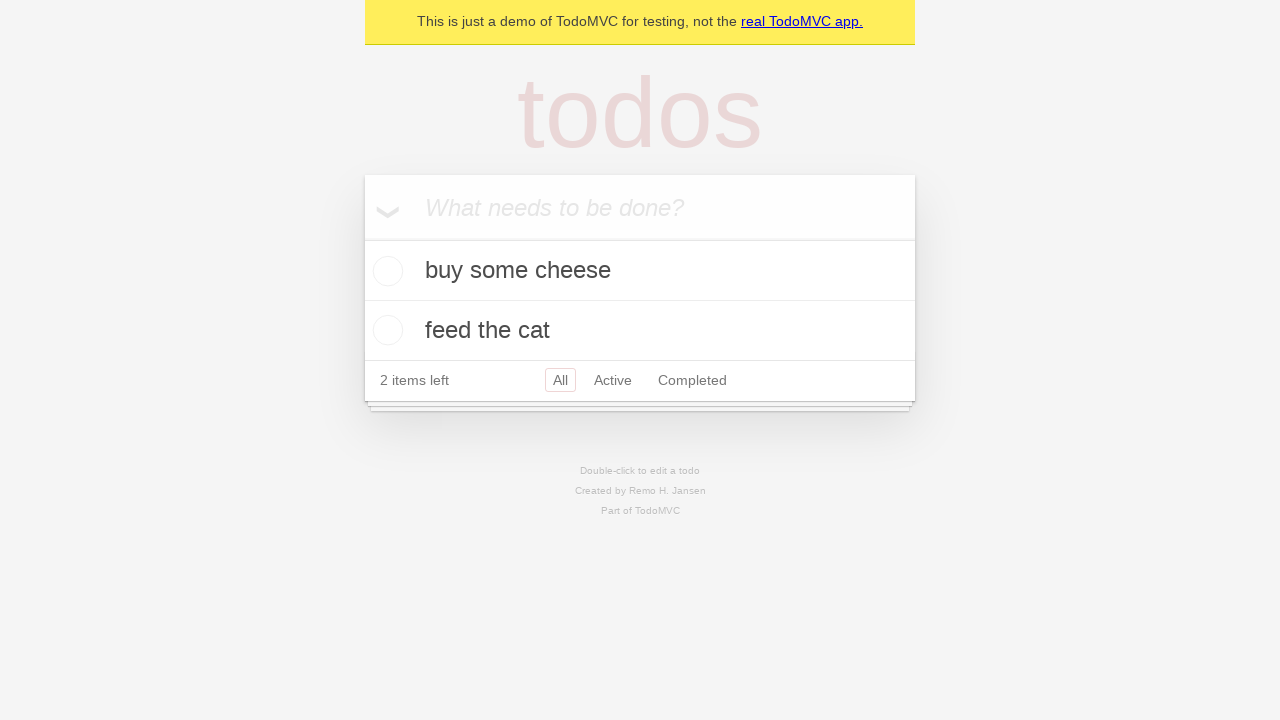

Located the checkbox for the first todo
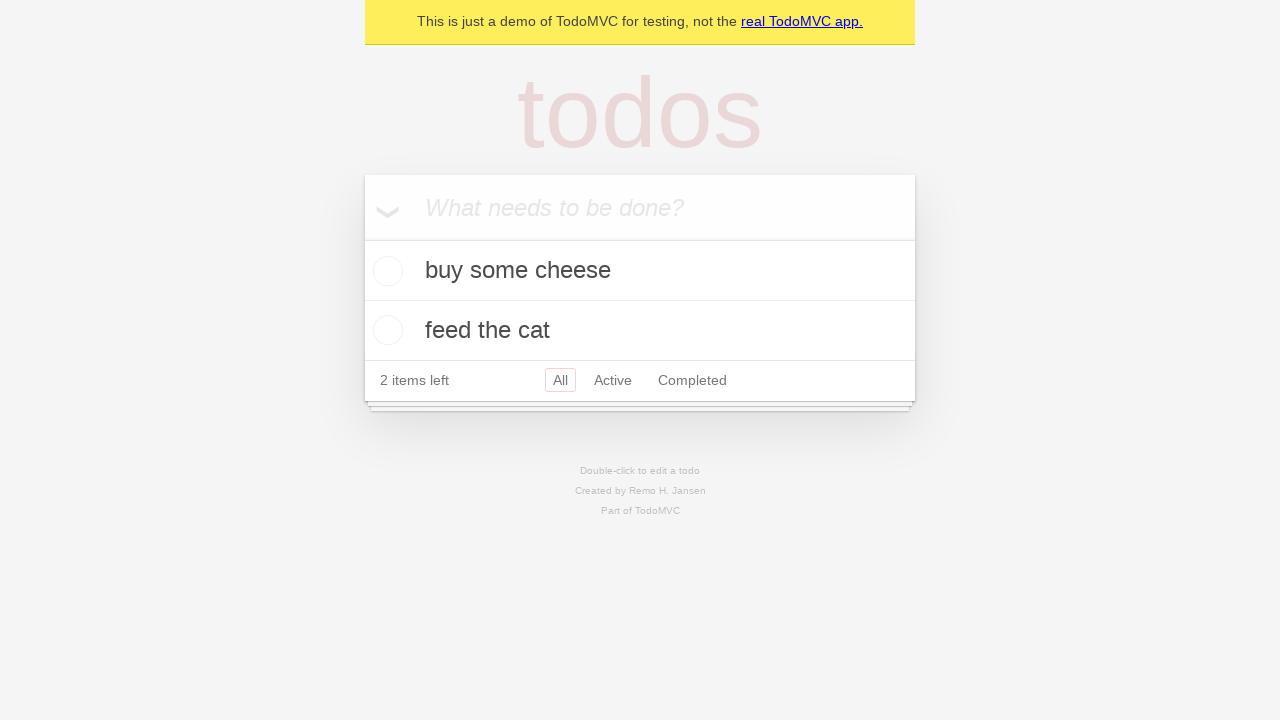

Checked the first todo item at (385, 271) on internal:testid=[data-testid="todo-item"s] >> nth=0 >> internal:role=checkbox
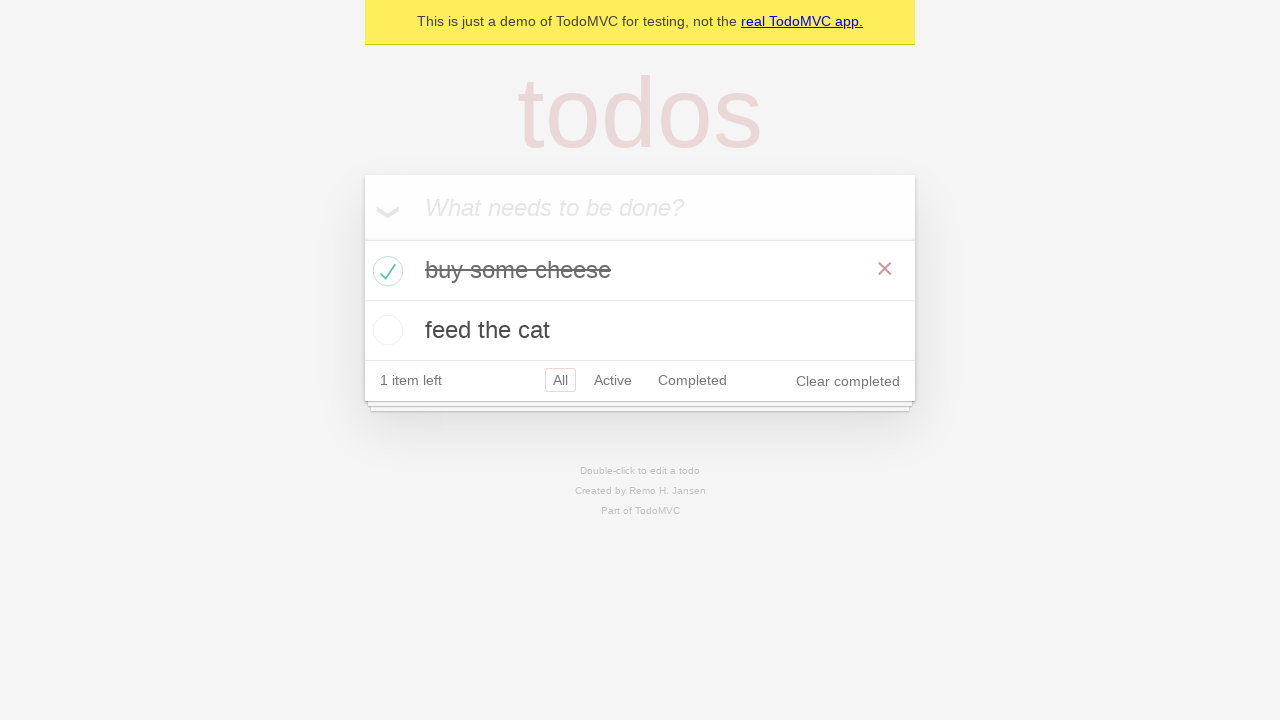

Reloaded the page to verify data persistence
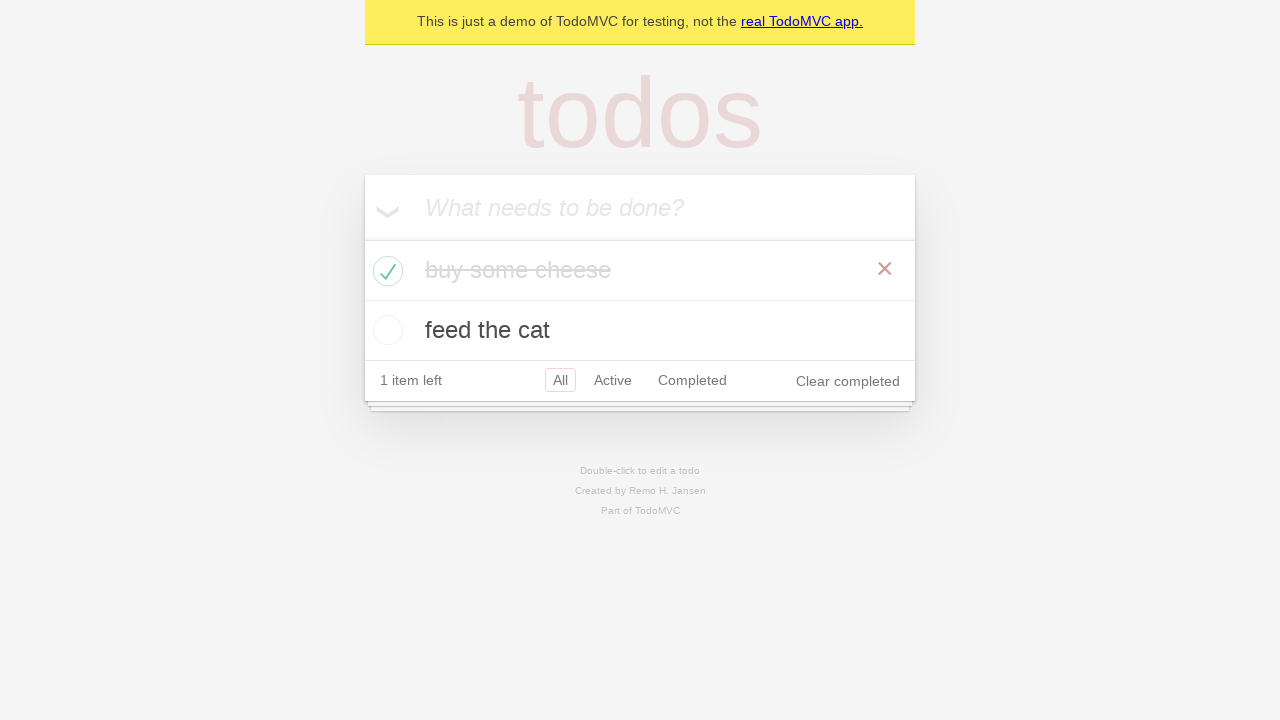

Verified todo items loaded after page reload
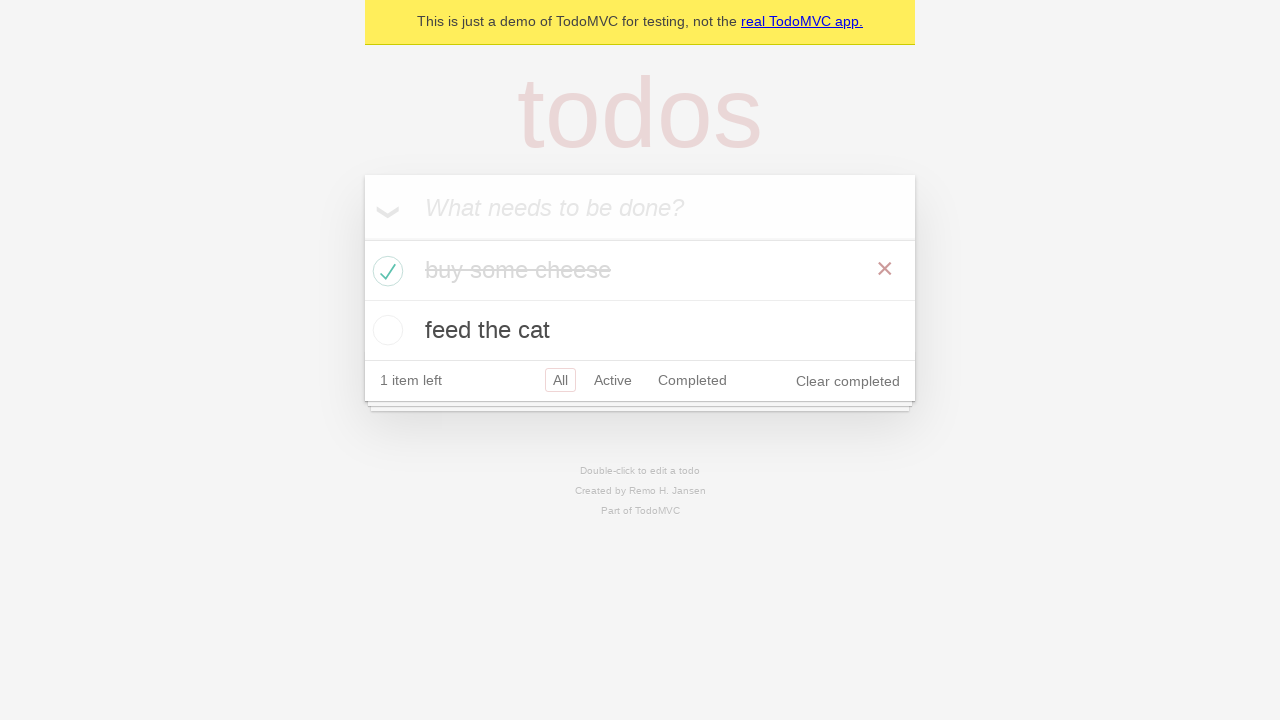

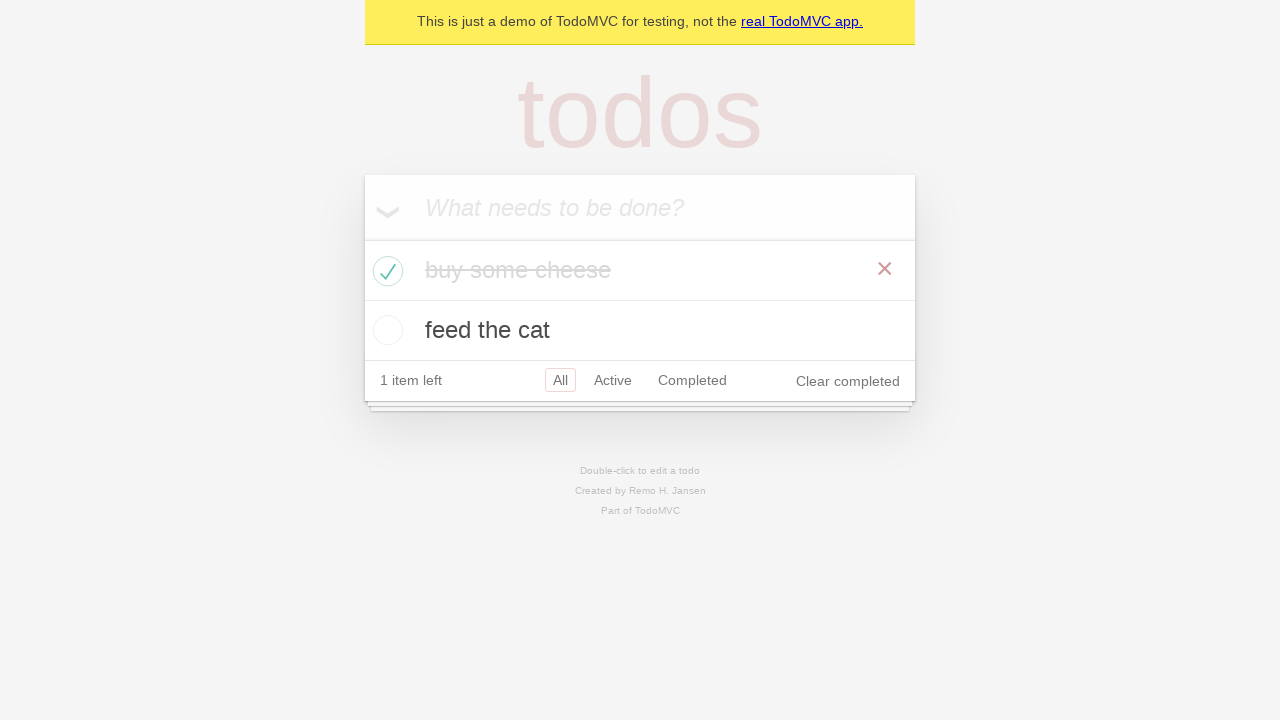